Tests an e-commerce cart functionality by adding specific items to cart, applying a promo code, and verifying the discount is applied

Starting URL: https://rahulshettyacademy.com/seleniumPractise/#/

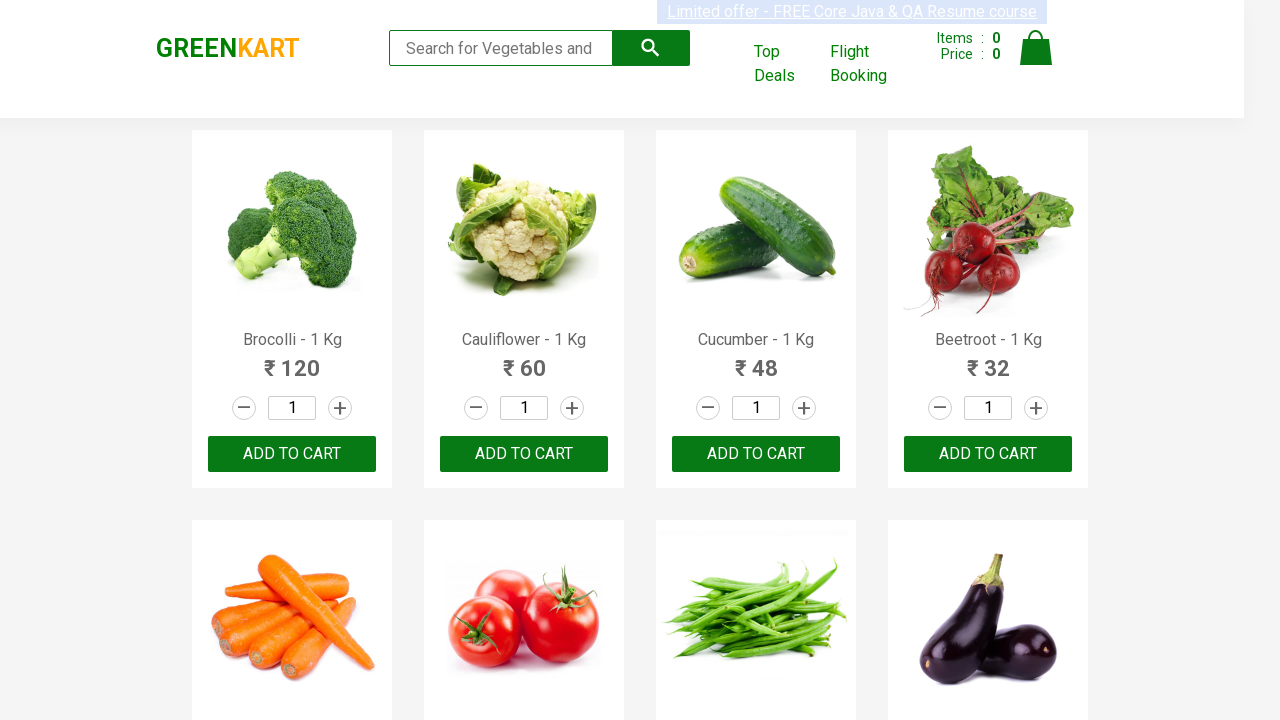

Waited for products to load
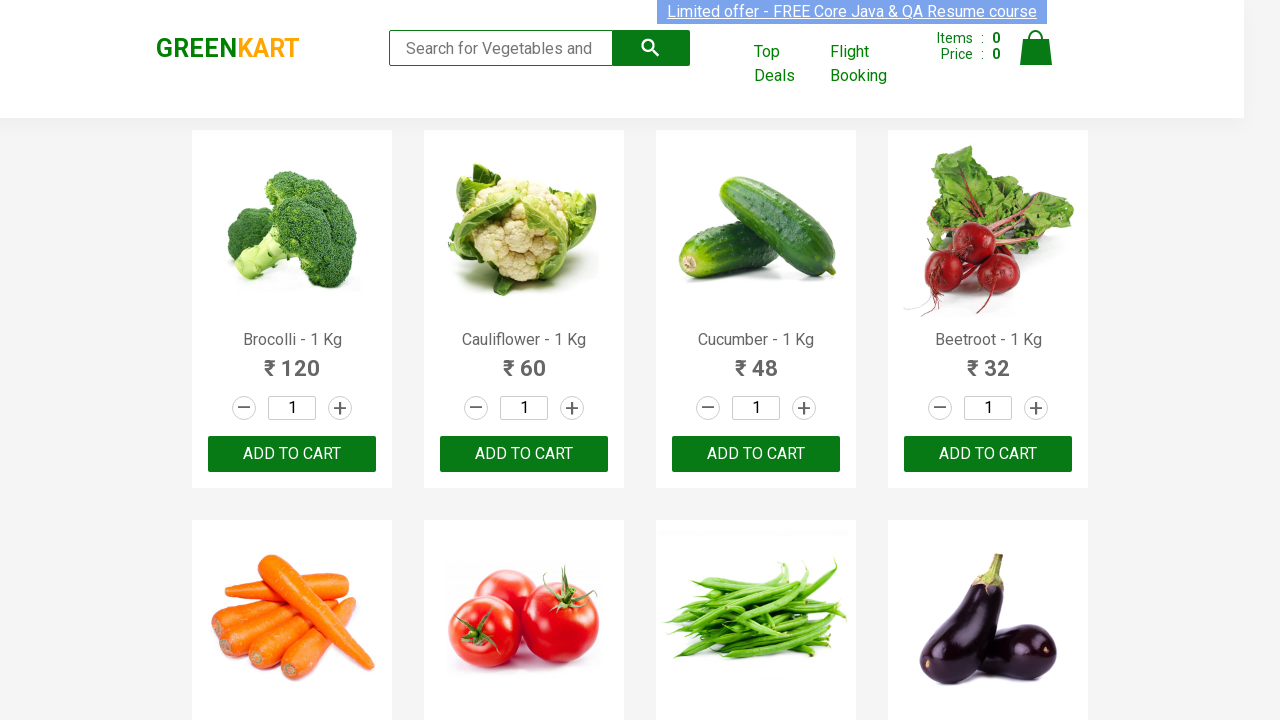

Retrieved all product names
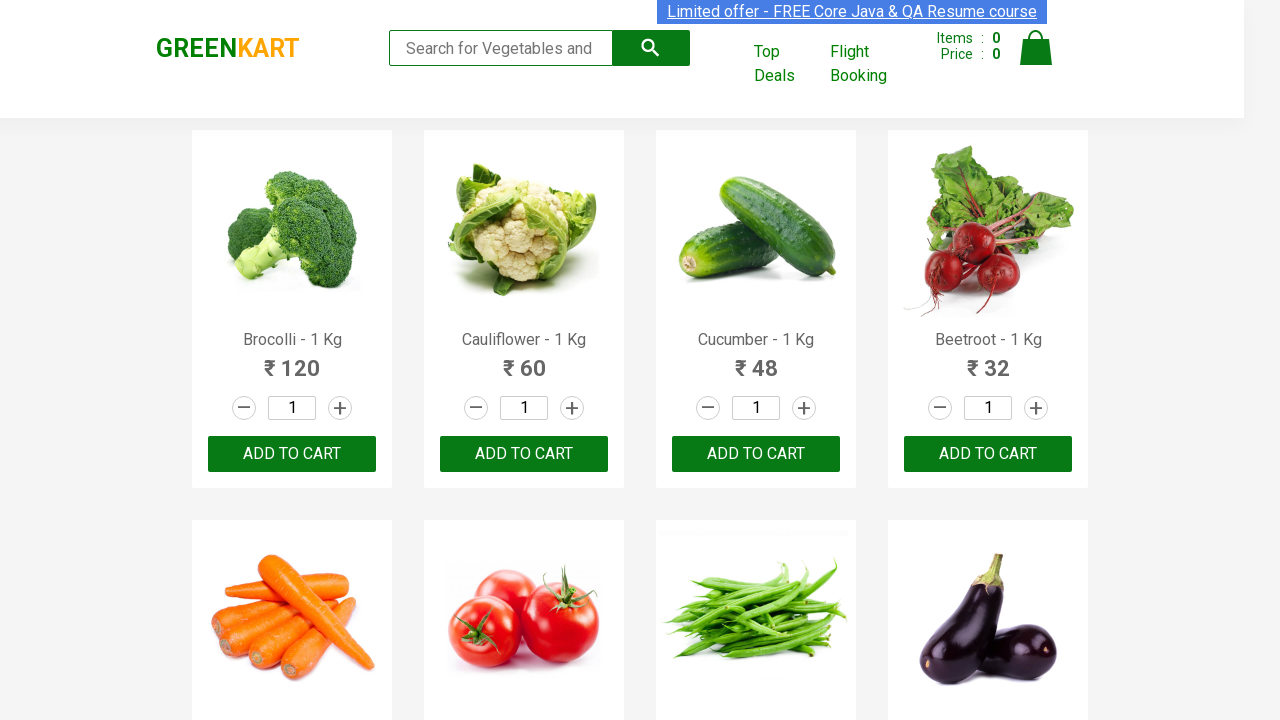

Retrieved all add to cart buttons
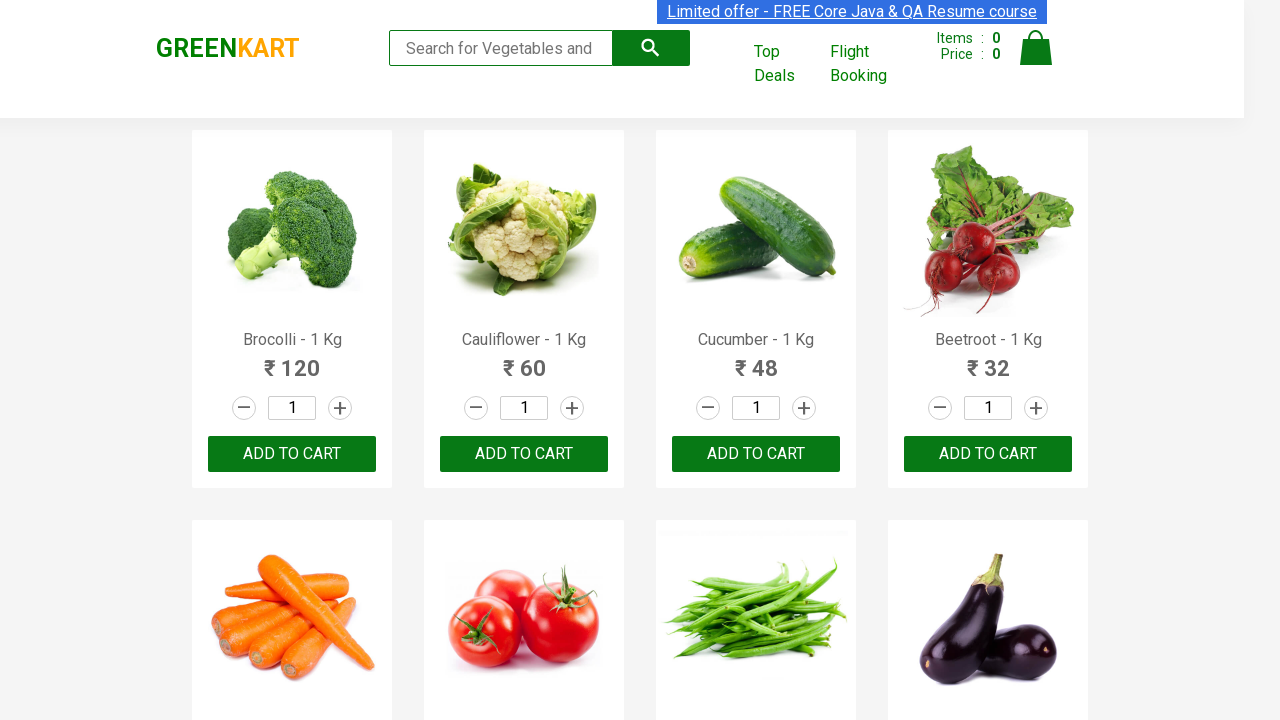

Added Brocolli to cart at (292, 454) on div.product-action button >> nth=0
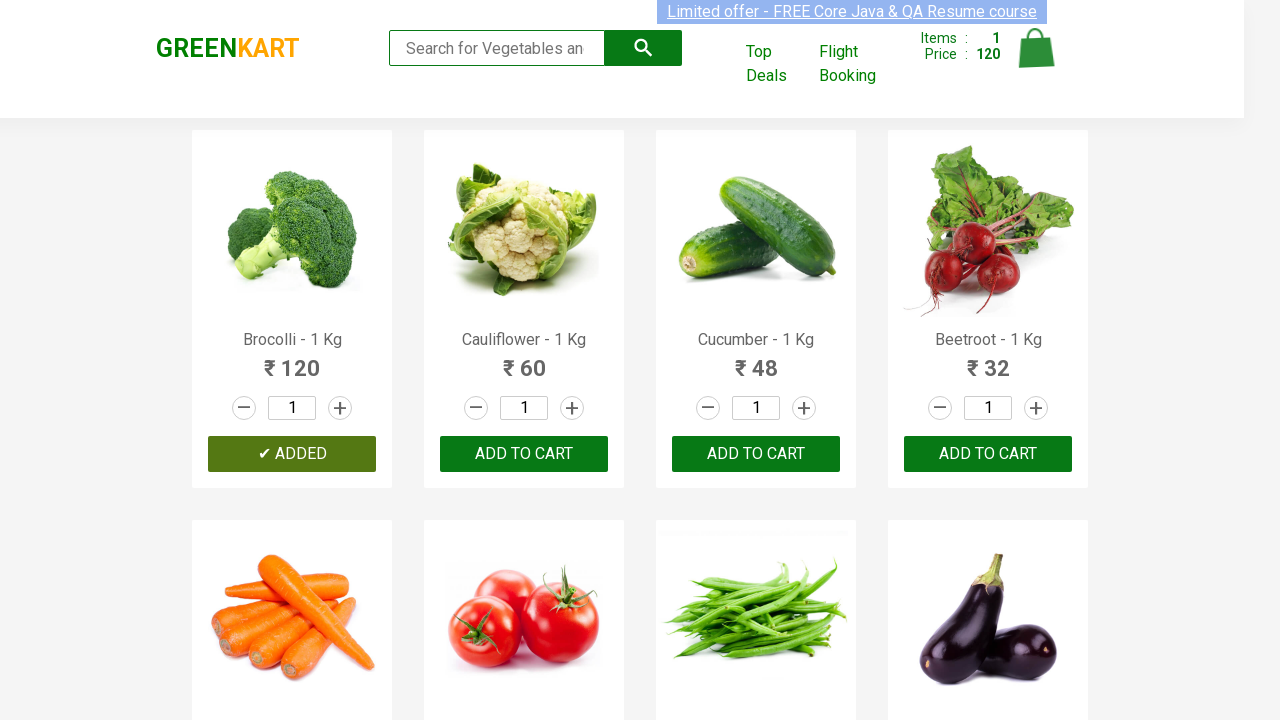

Added Cucumber to cart at (756, 454) on div.product-action button >> nth=2
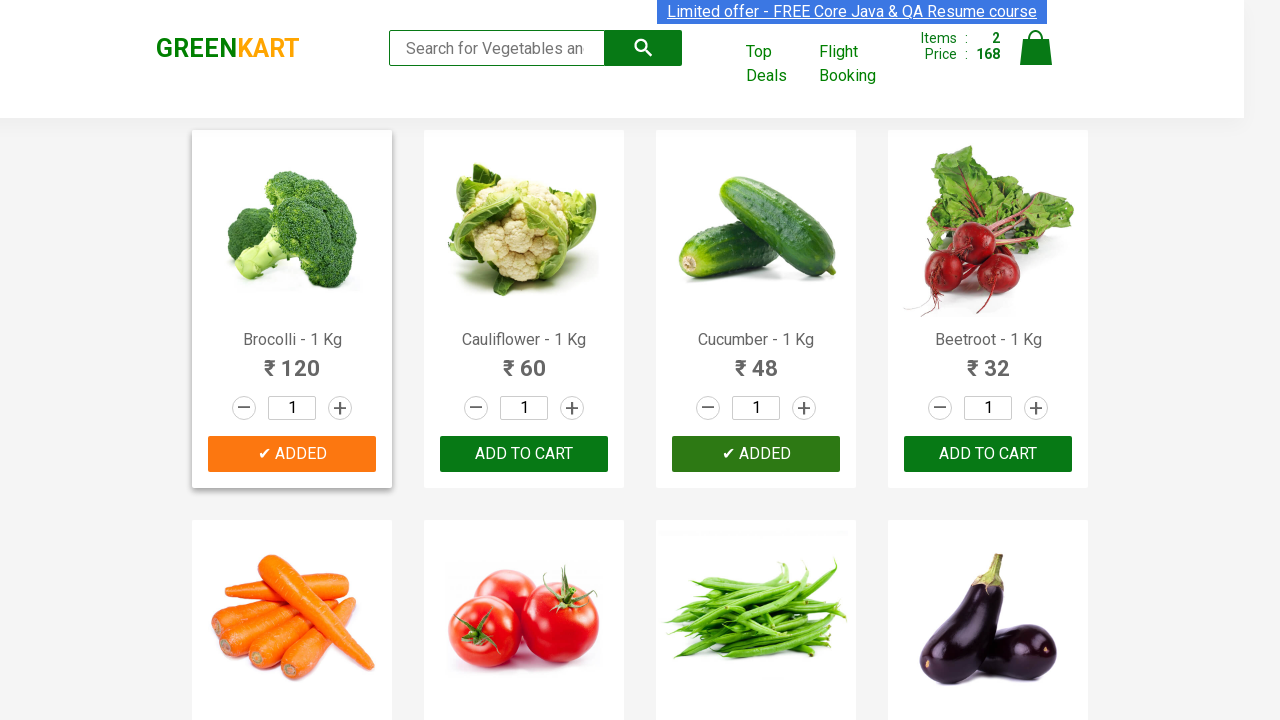

Clicked on cart icon at (1036, 48) on img[alt='Cart']
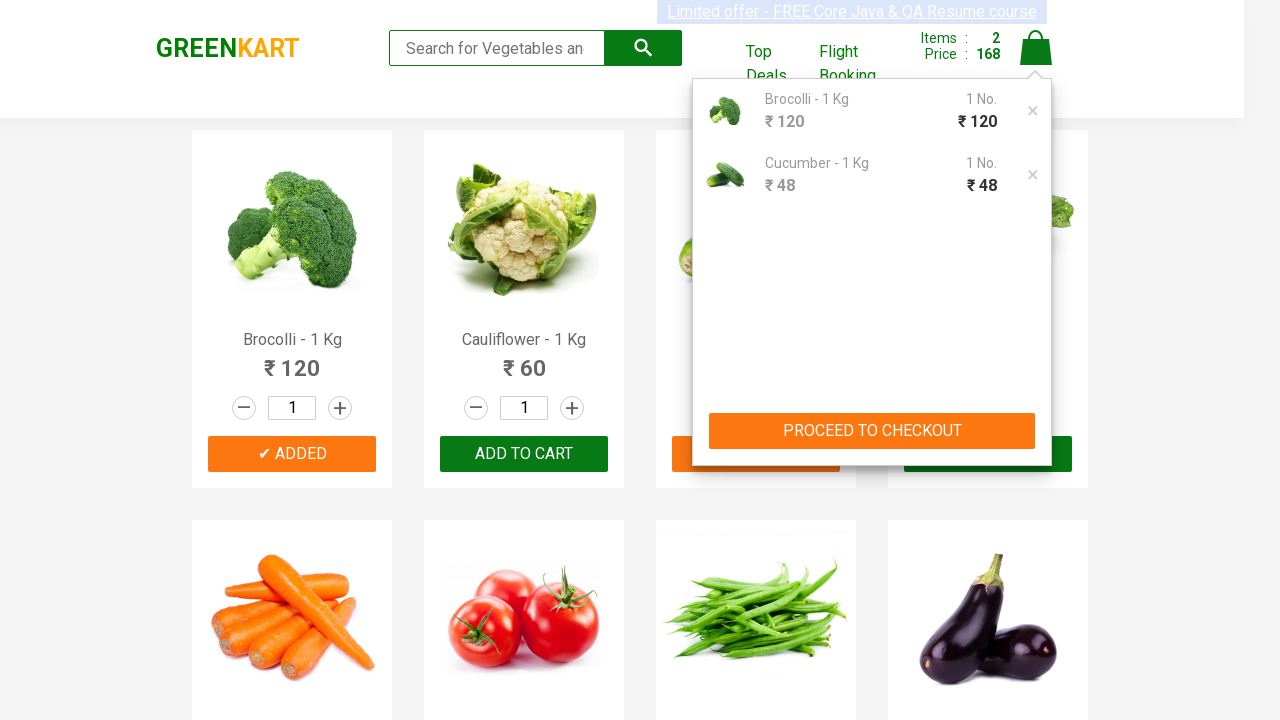

Clicked proceed to checkout button at (872, 431) on button:has-text('PROCEED TO CHECKOUT')
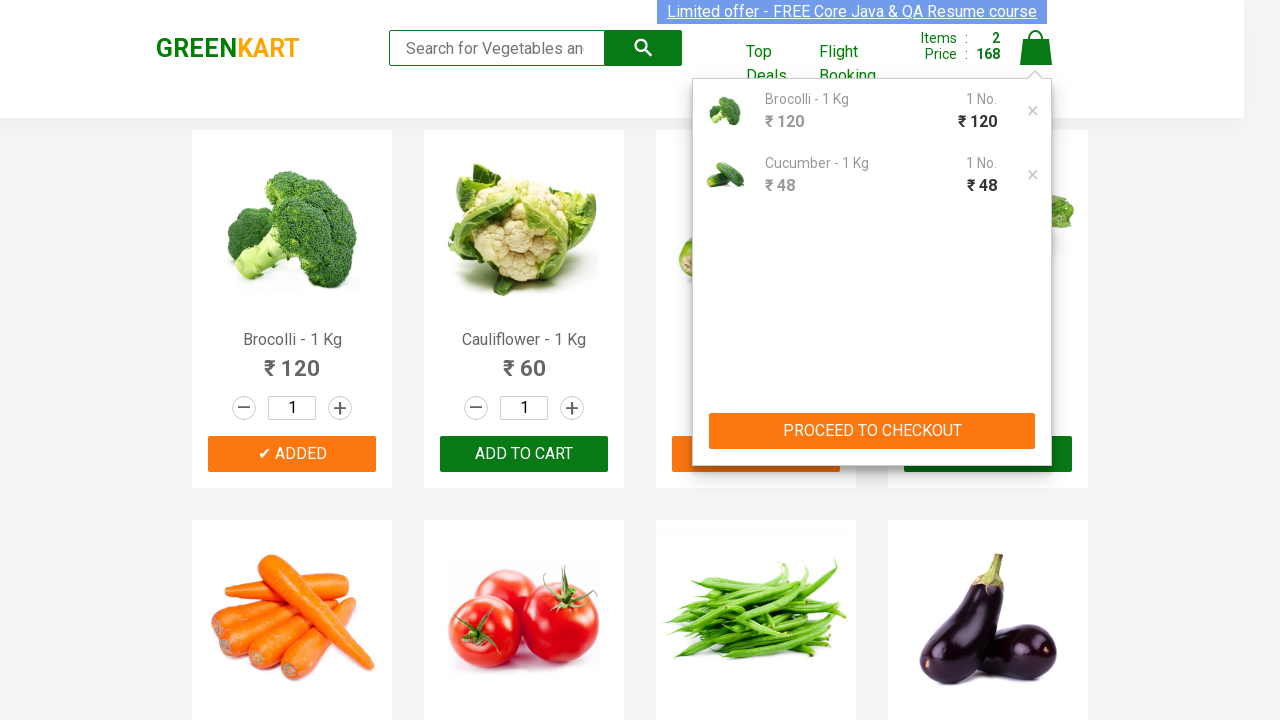

Entered promo code 'rahulshettyacademy' on input.promoCode
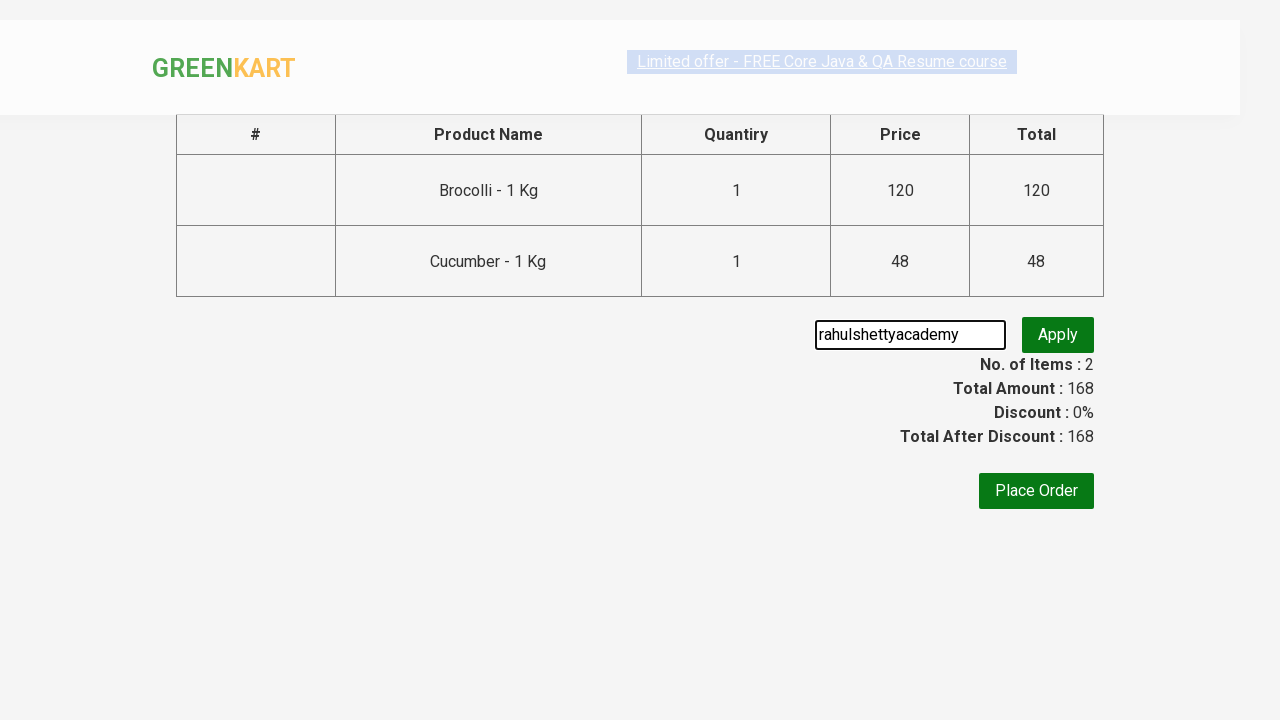

Clicked apply promo code button at (1058, 335) on button.promoBtn
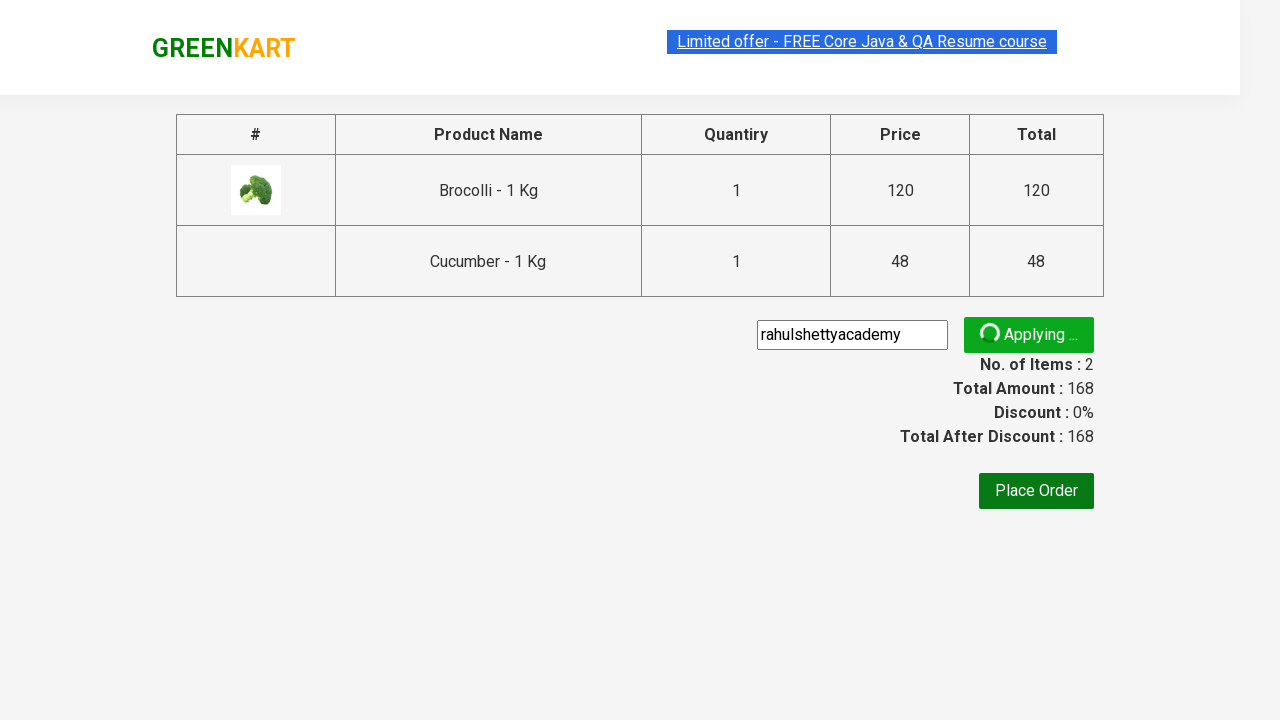

Promo code successfully applied and verified
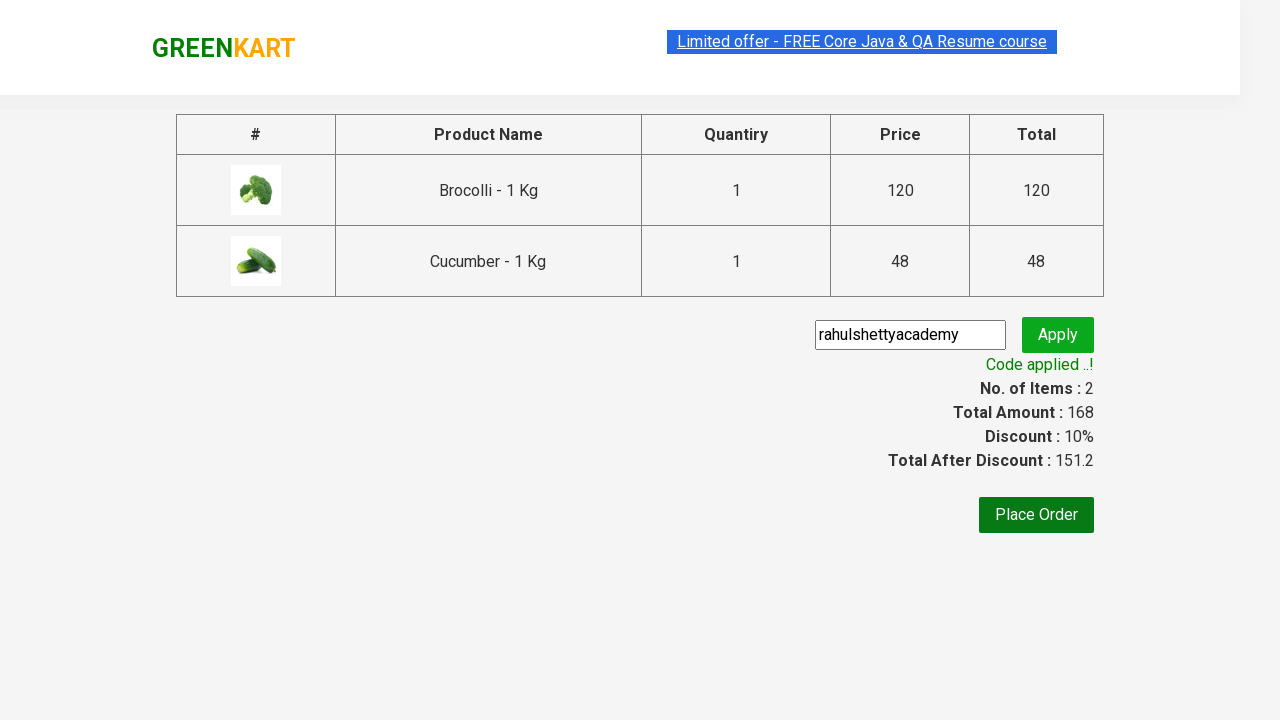

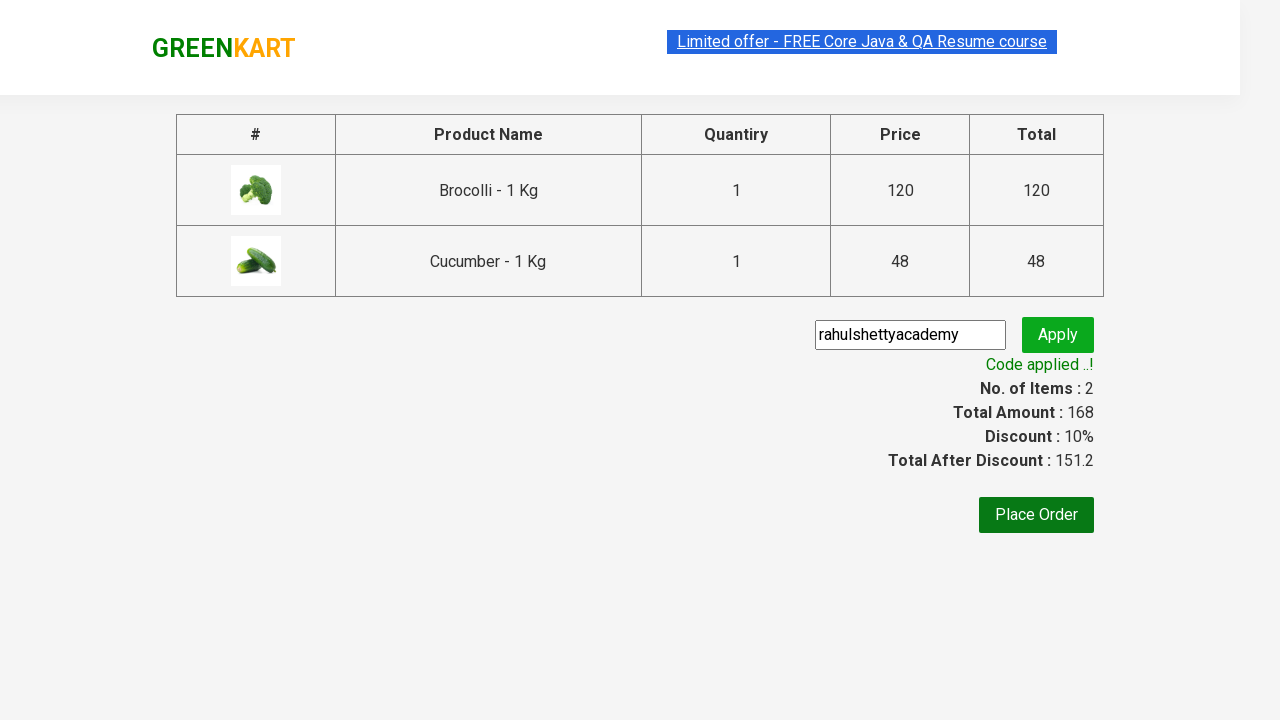